Navigates to a page with many elements and highlights a specific element by temporarily changing its border style to a red dashed line, then reverting the style back.

Starting URL: http://the-internet.herokuapp.com/large

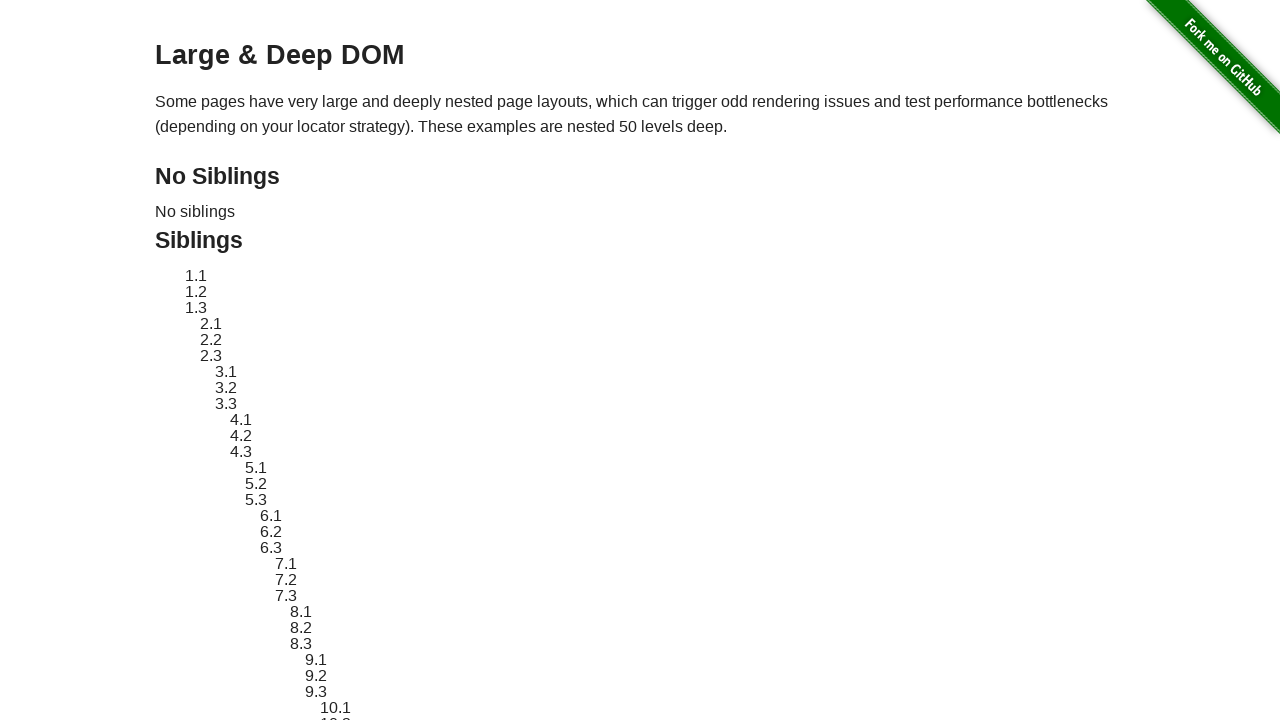

Located target element with ID sibling-2.3
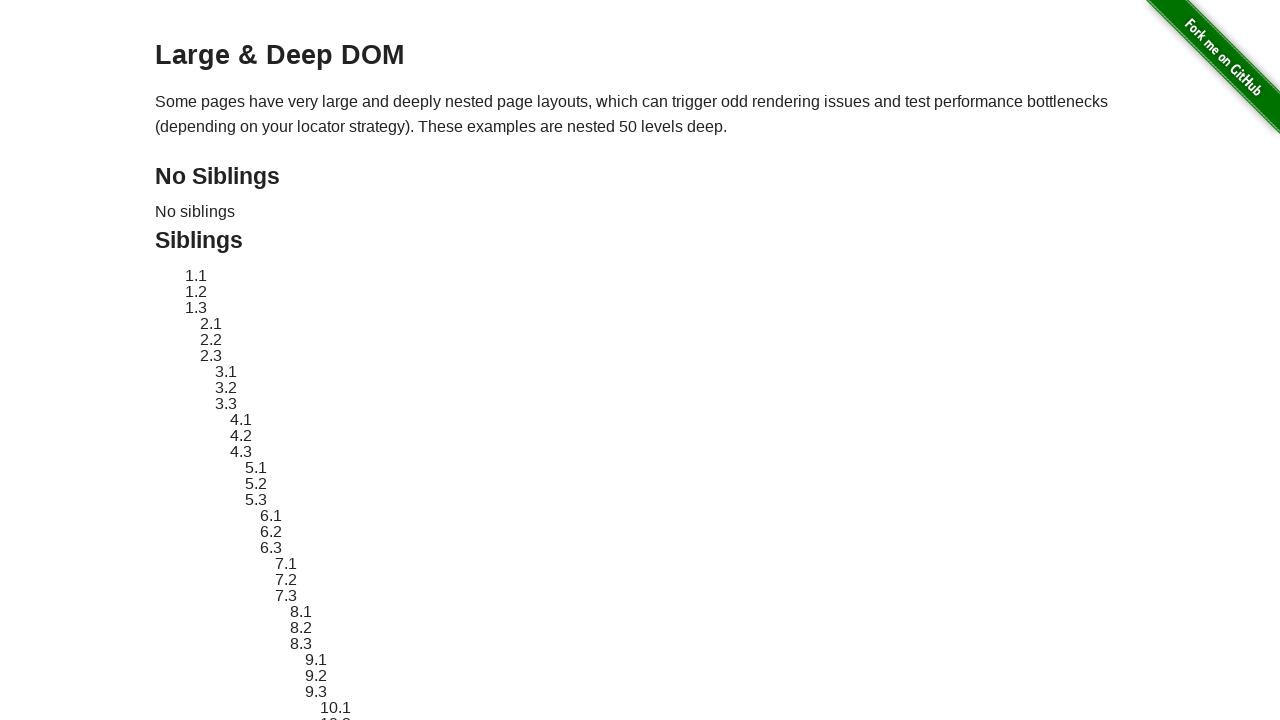

Target element became visible
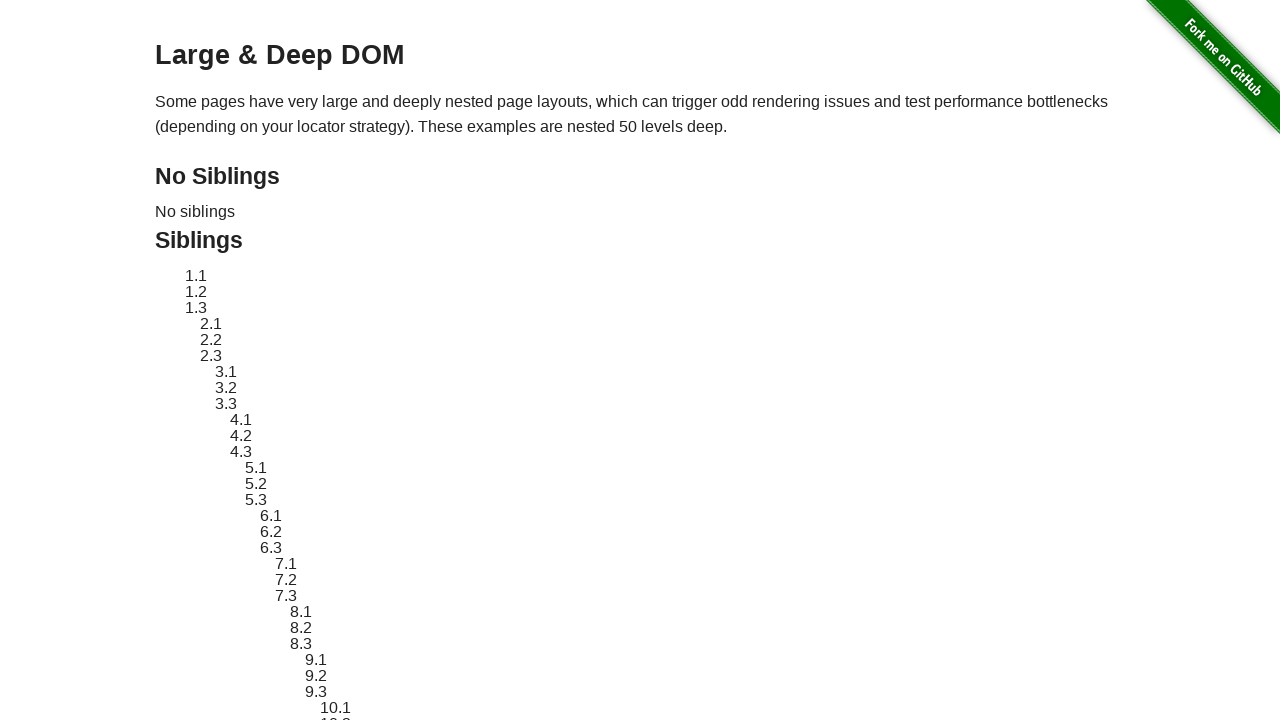

Applied red dashed border highlight to target element
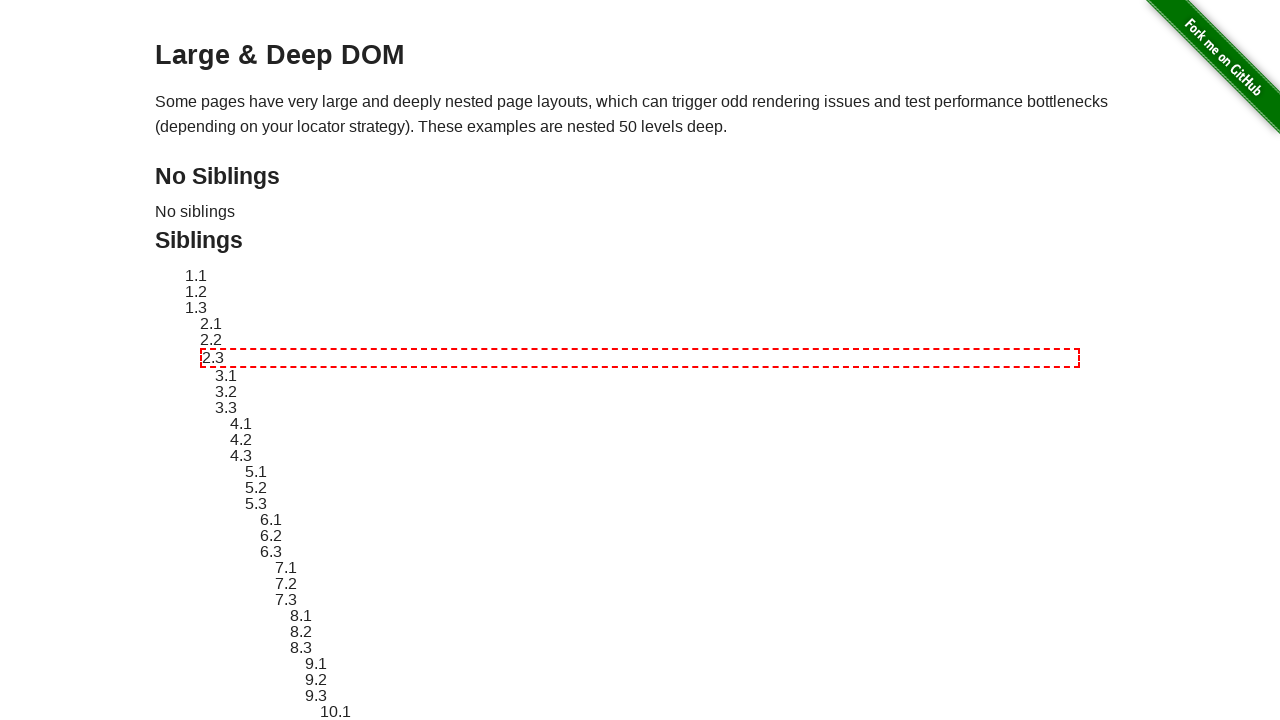

Waited 3 seconds to observe the highlighted element
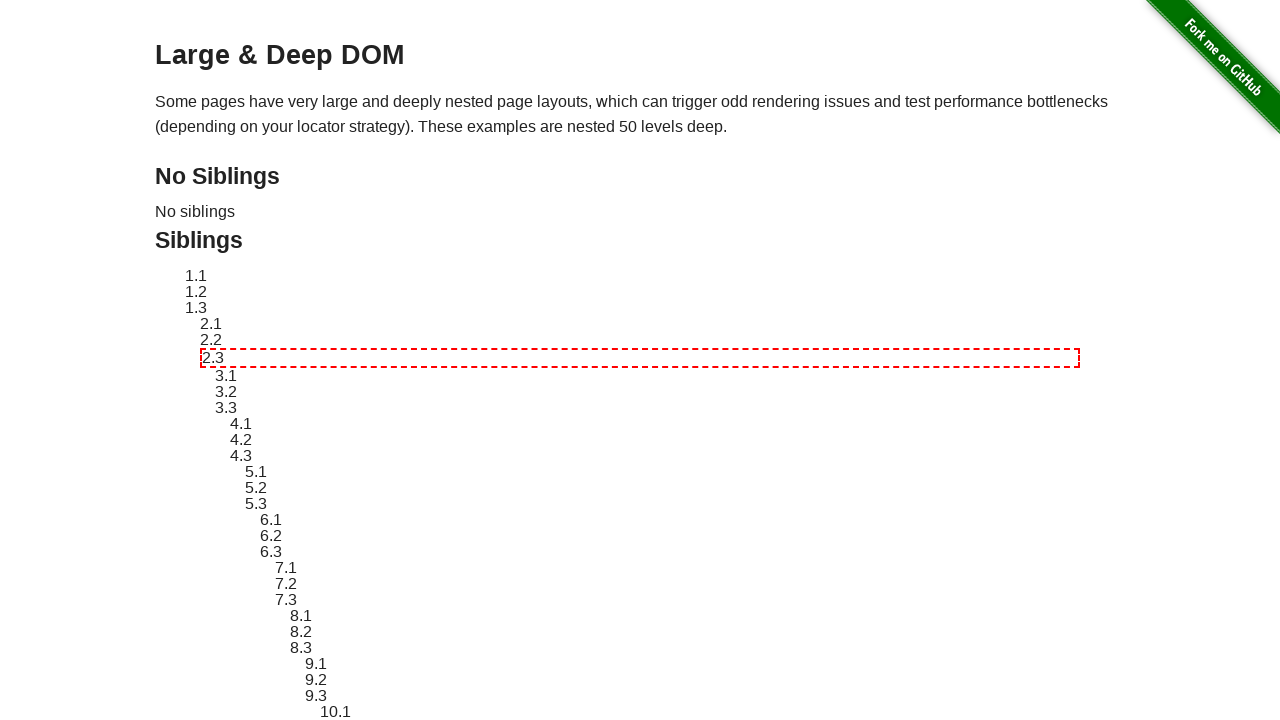

Reverted element style back to original
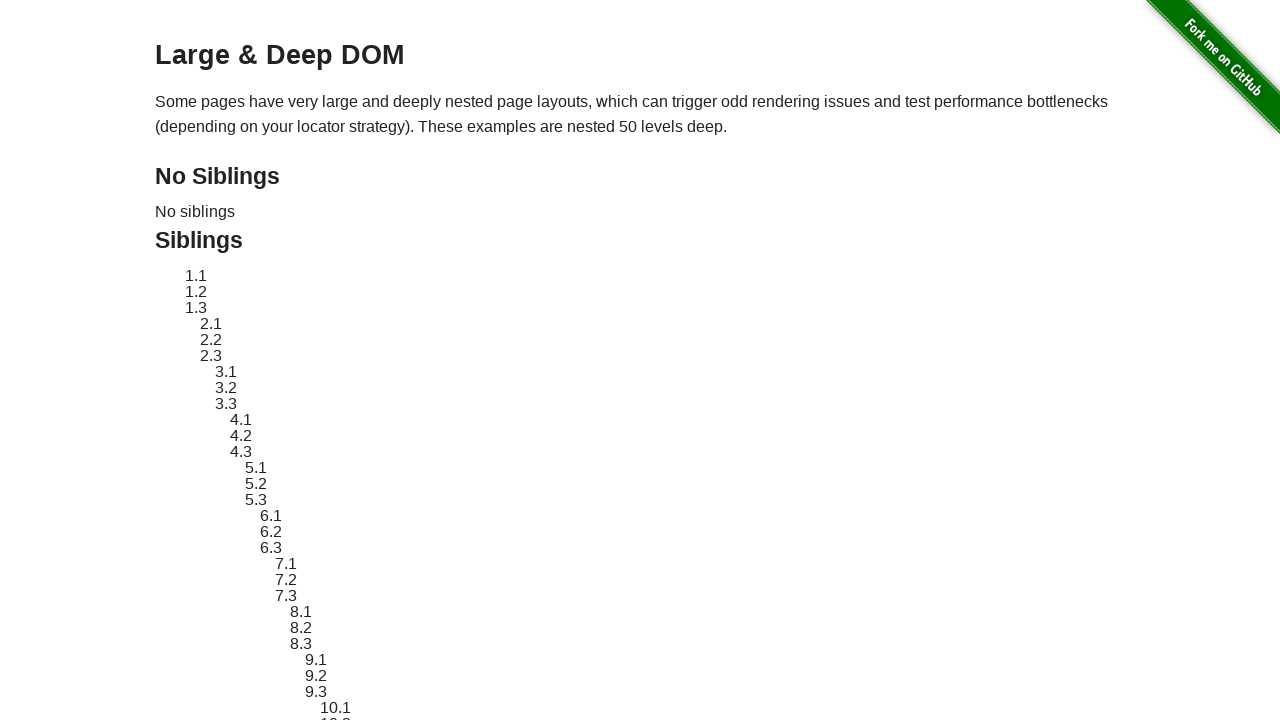

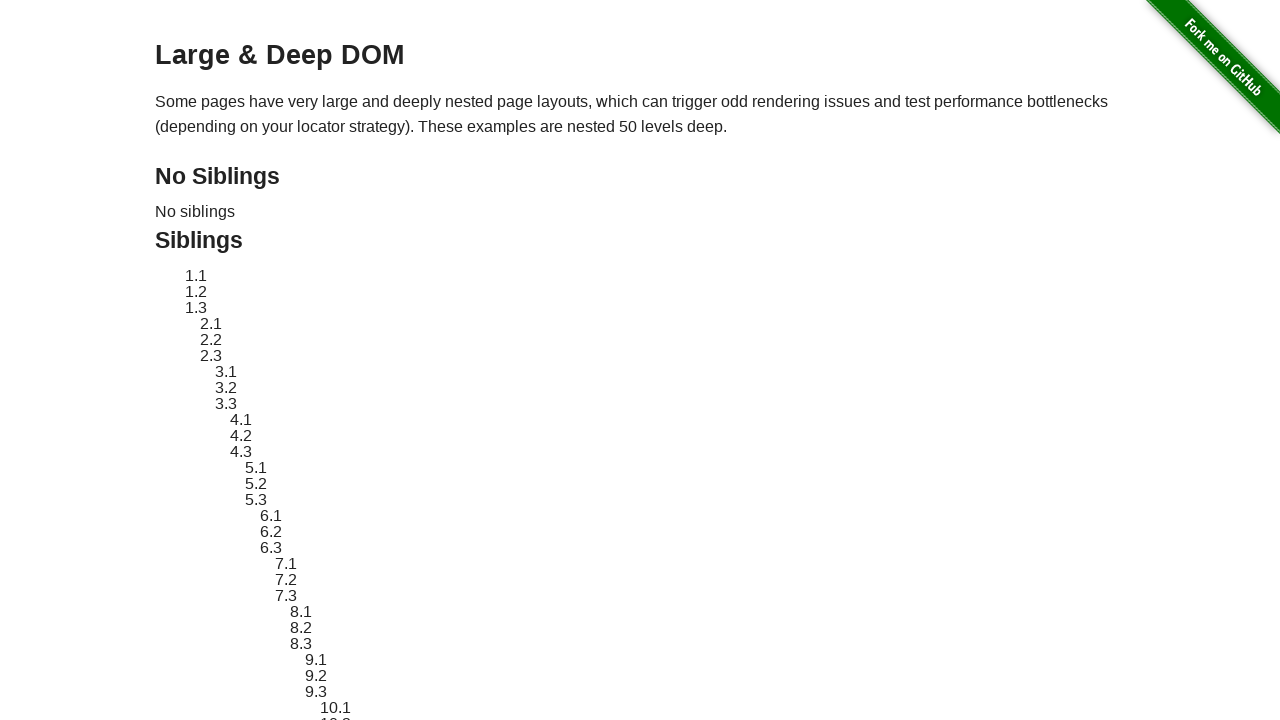